Tests drag and drop functionality by dragging an element to a drop zone

Starting URL: https://www.qa-practice.com/elements/dragndrop/boxes

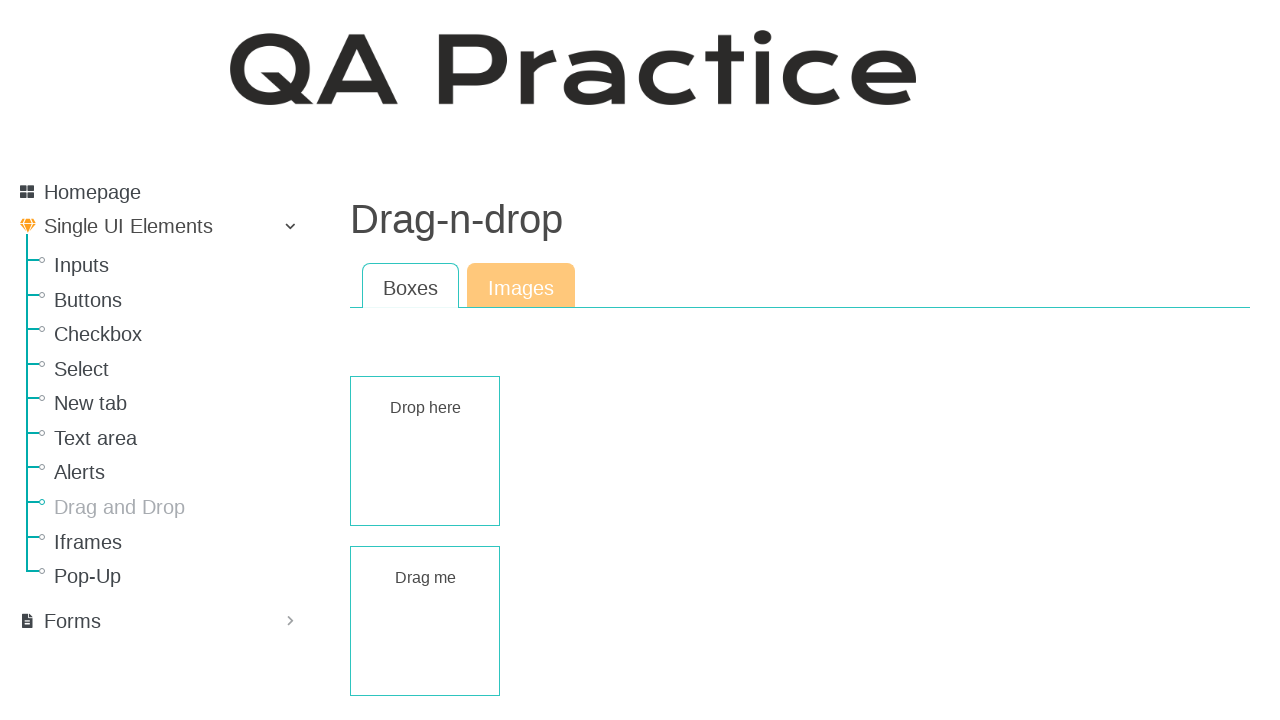

Waited for draggable element to load
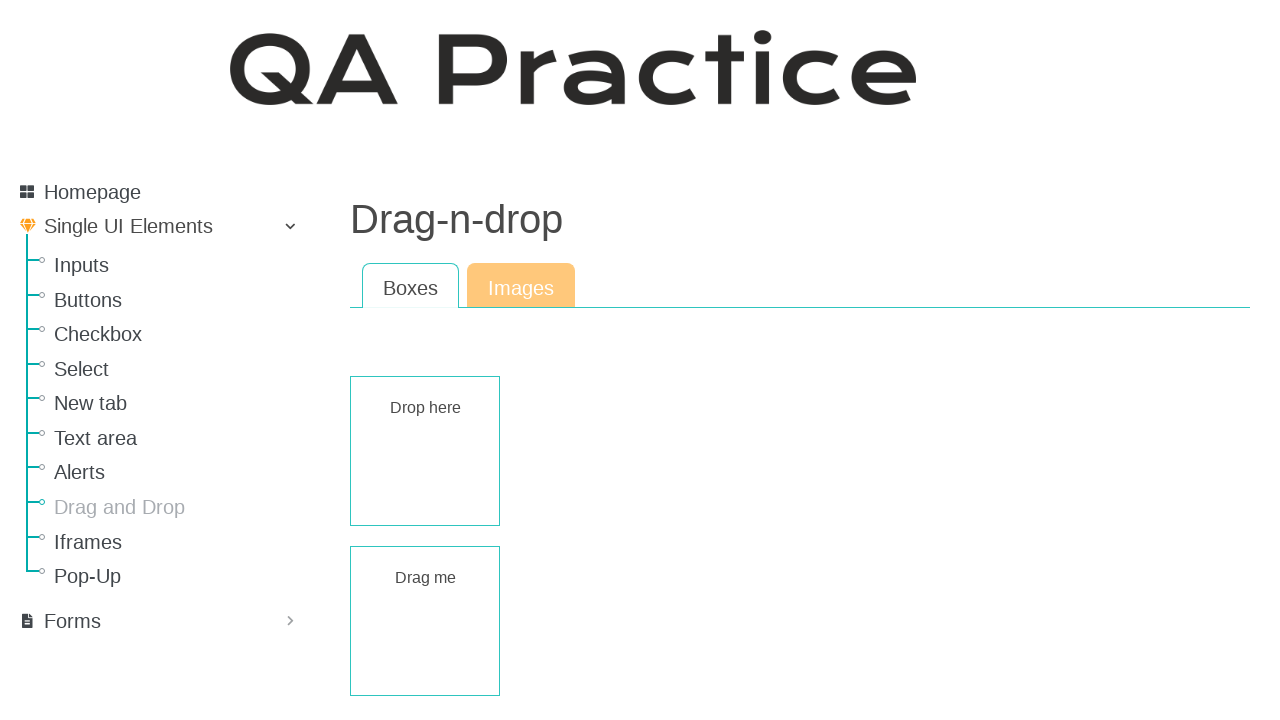

Waited for drop zone element to load
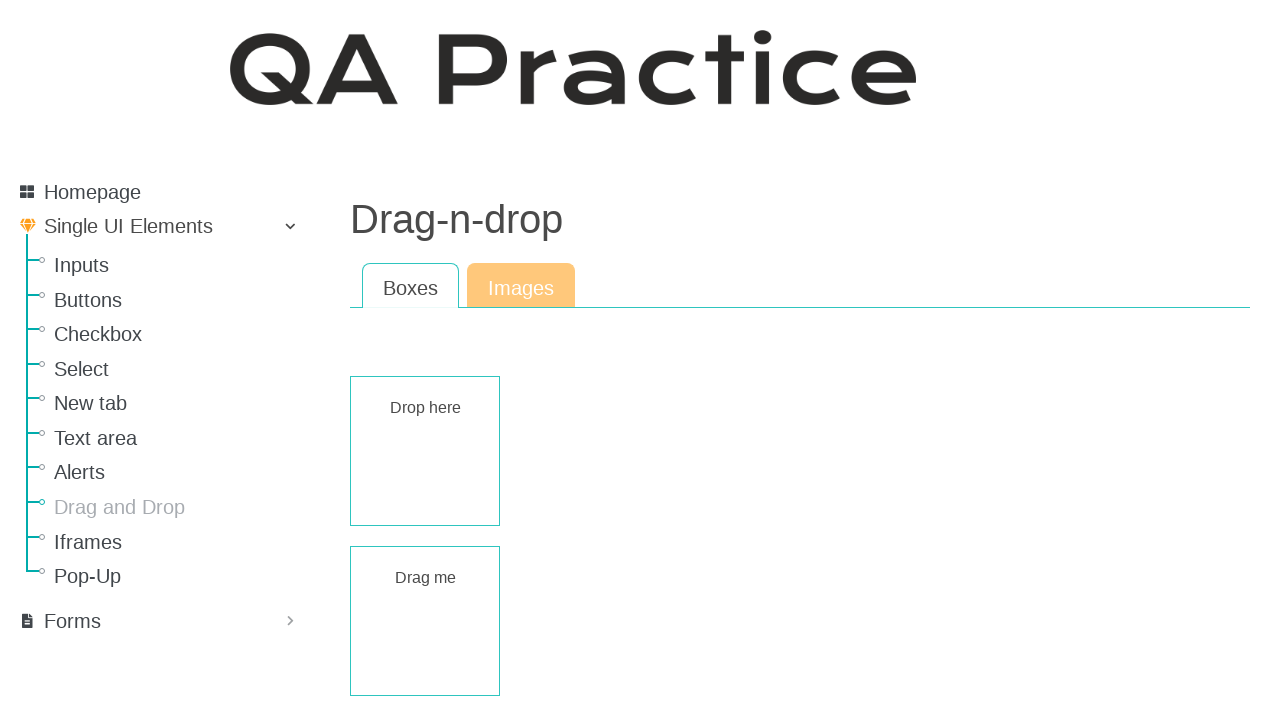

Dragged element to drop zone at (425, 451)
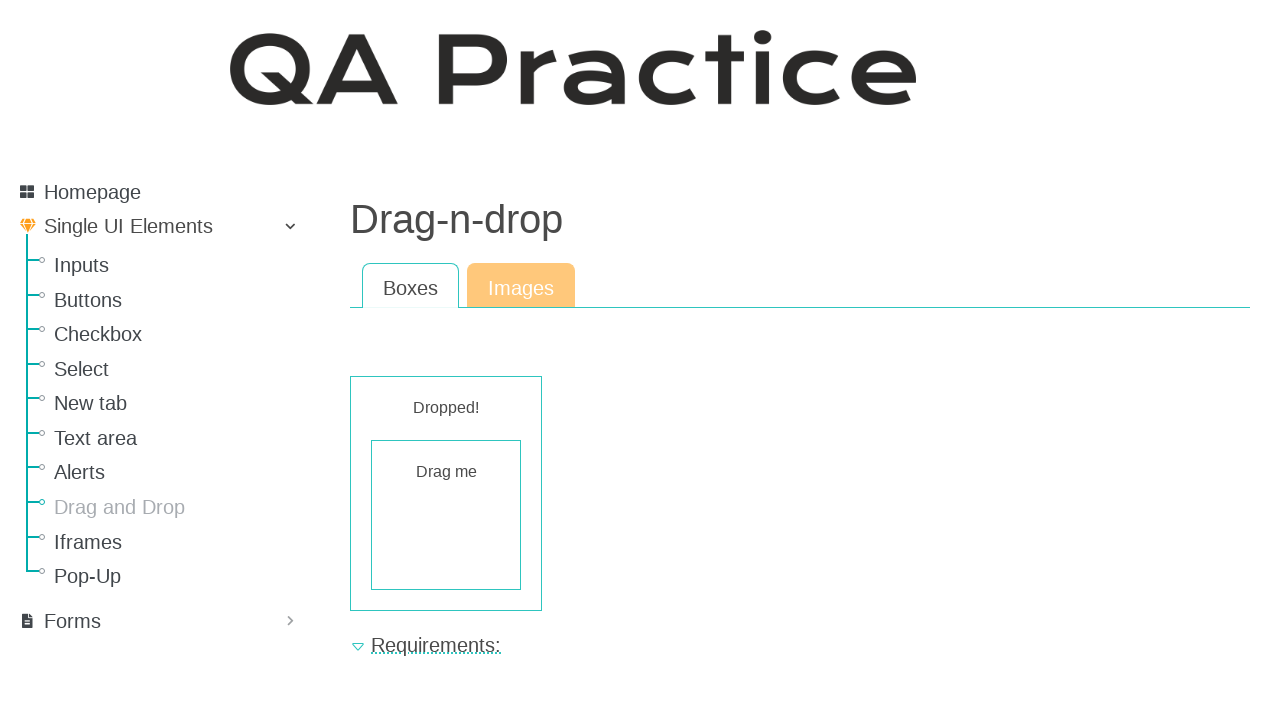

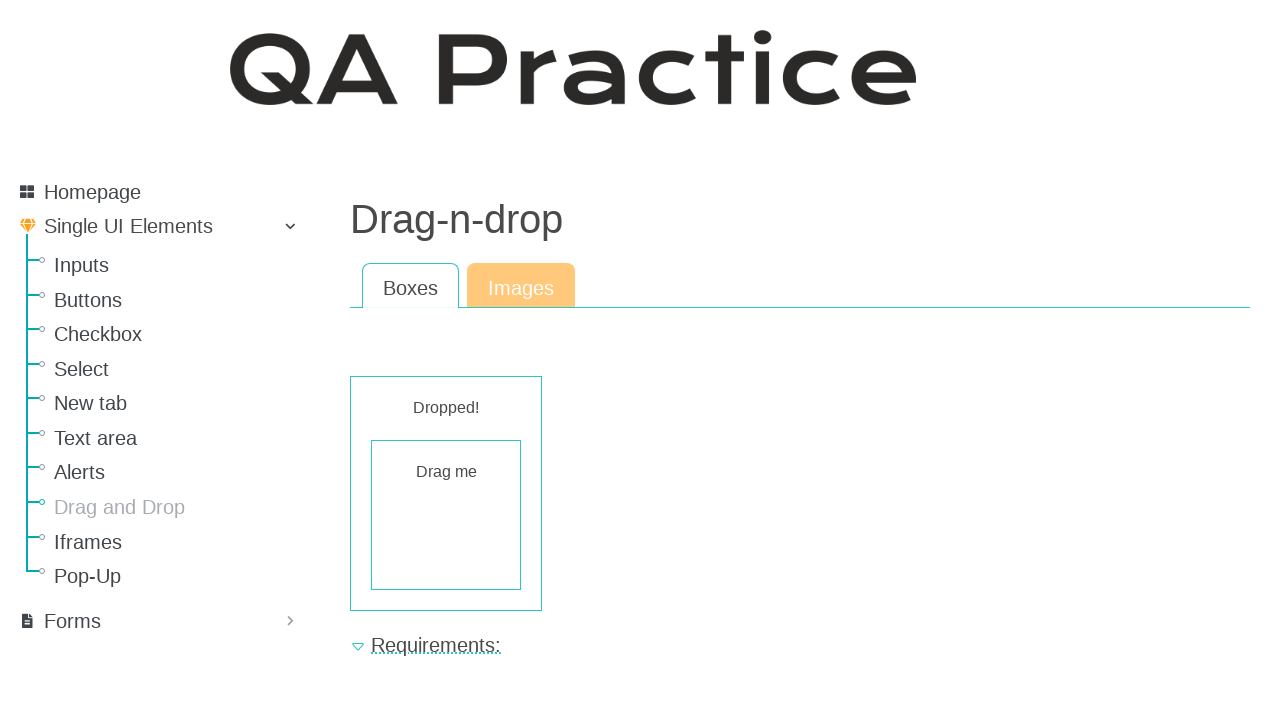